Tests JavaScript prompt dialog handling on W3Schools tryit editor by clicking a button that triggers a prompt, entering text, and verifying the result is displayed correctly.

Starting URL: https://www.w3schools.com/js/tryit.asp?filename=tryjs_prompt

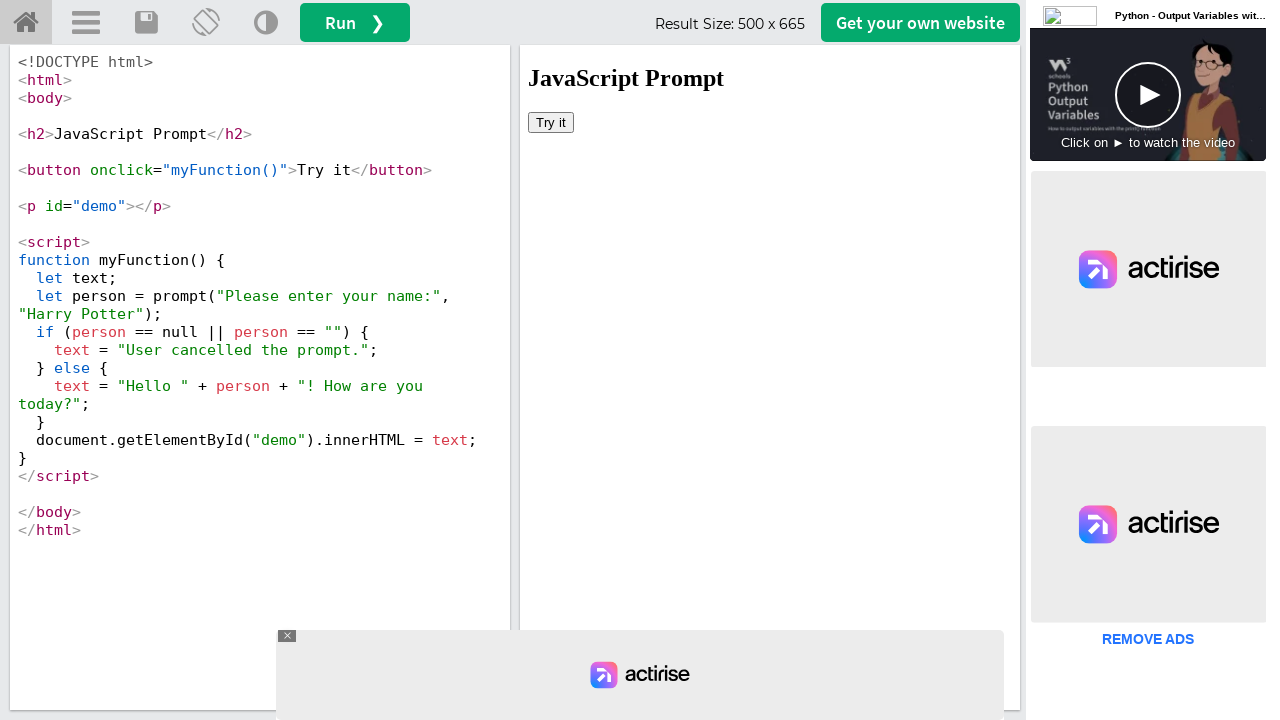

Located iframe with id 'iframeResult'
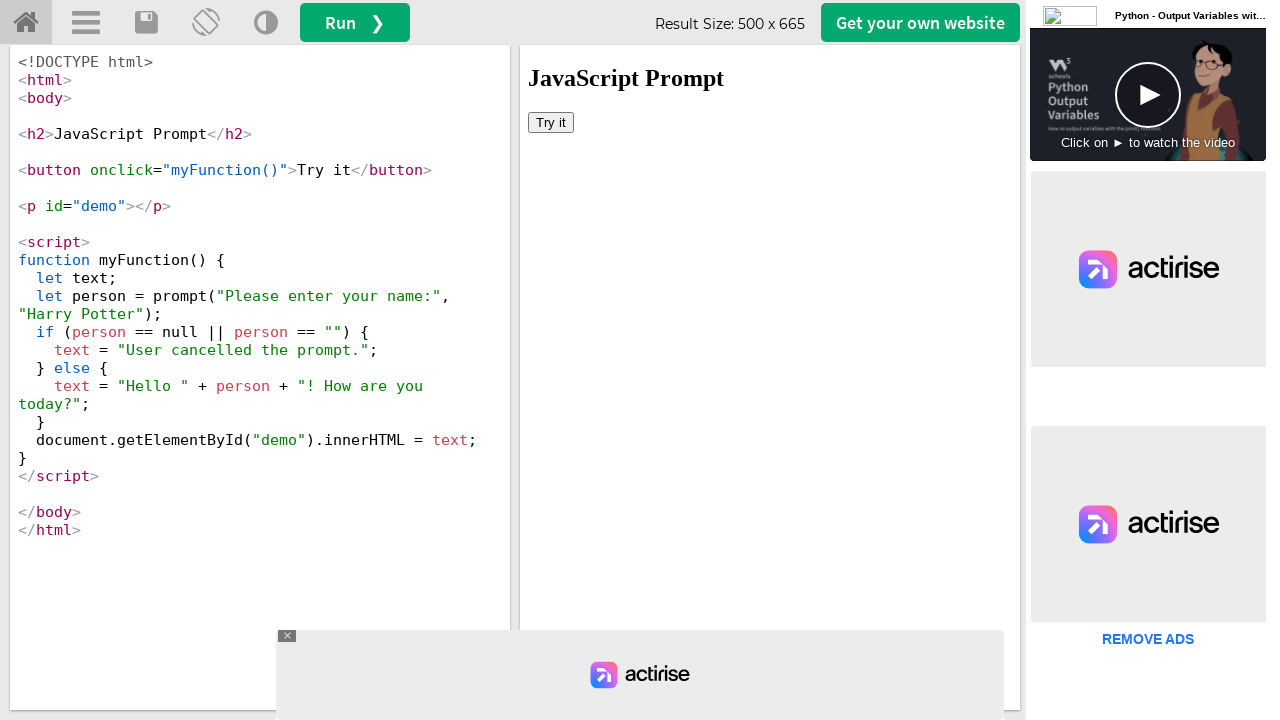

Set up dialog handler to accept prompt with text 'Selenium Test'
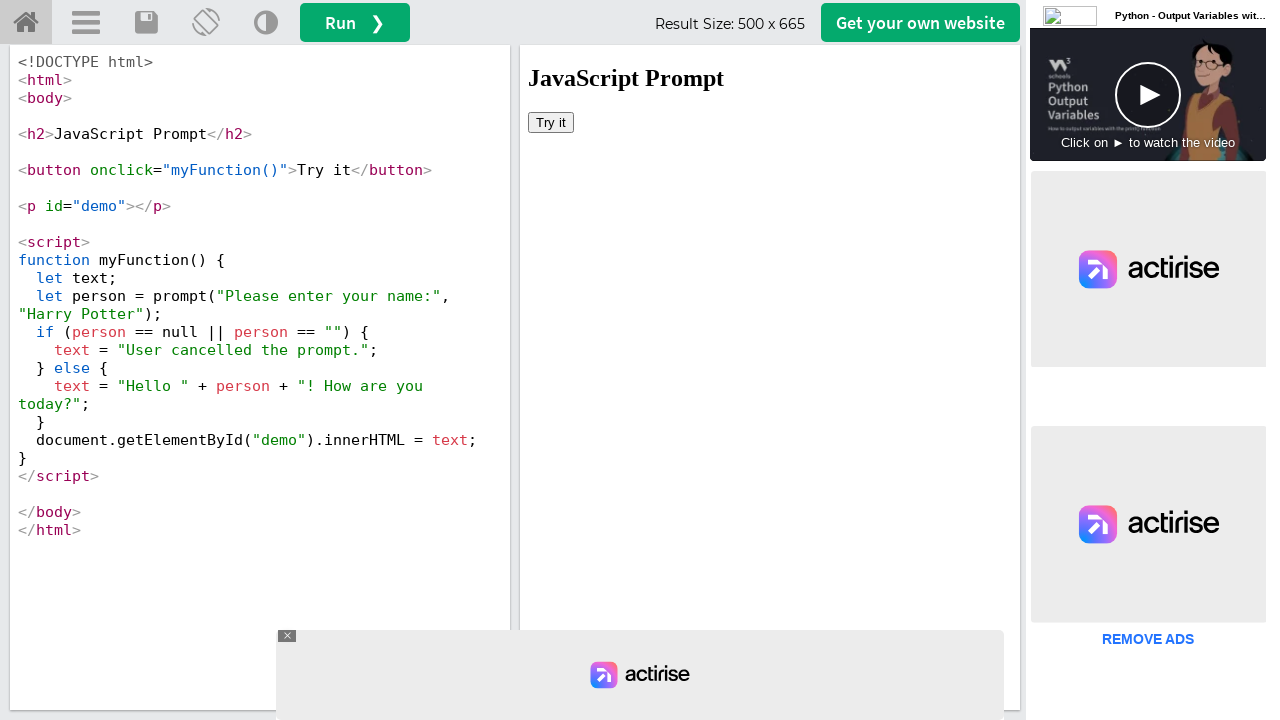

Clicked 'Try it' button to trigger JavaScript prompt dialog at (551, 122) on #iframeResult >> internal:control=enter-frame >> xpath=//button[text()='Try it']
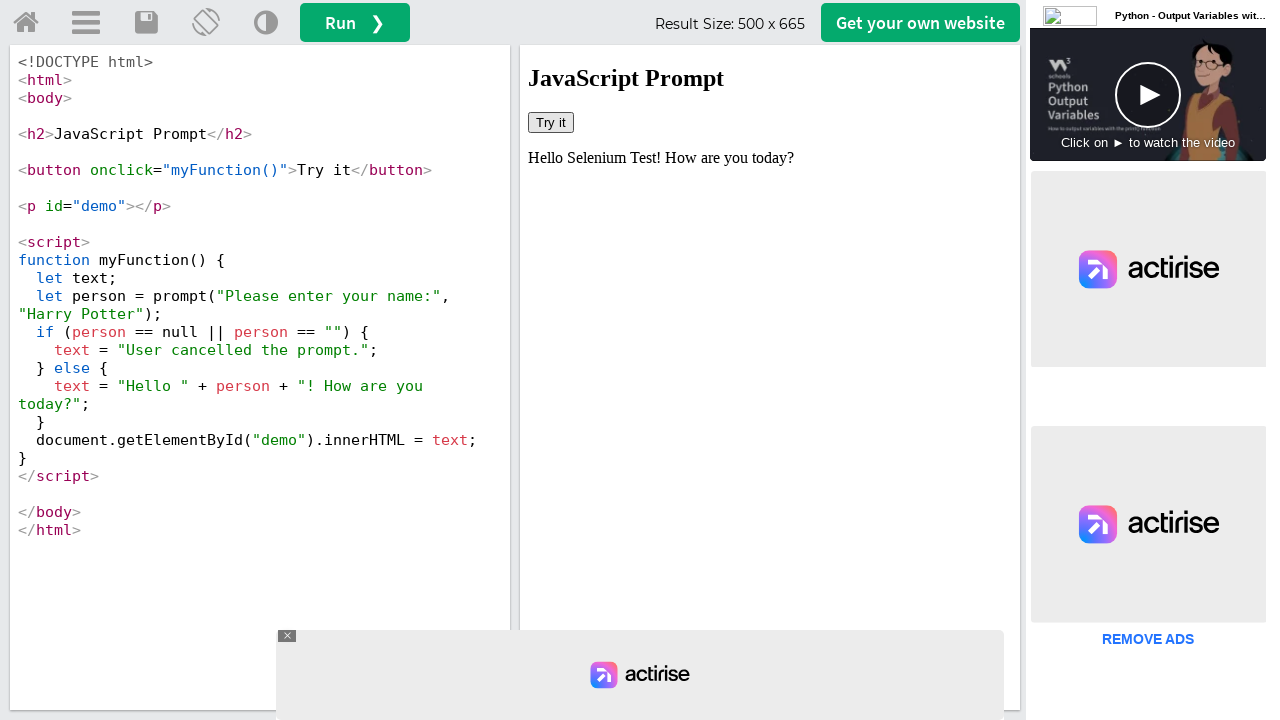

Result element with id 'demo' is visible
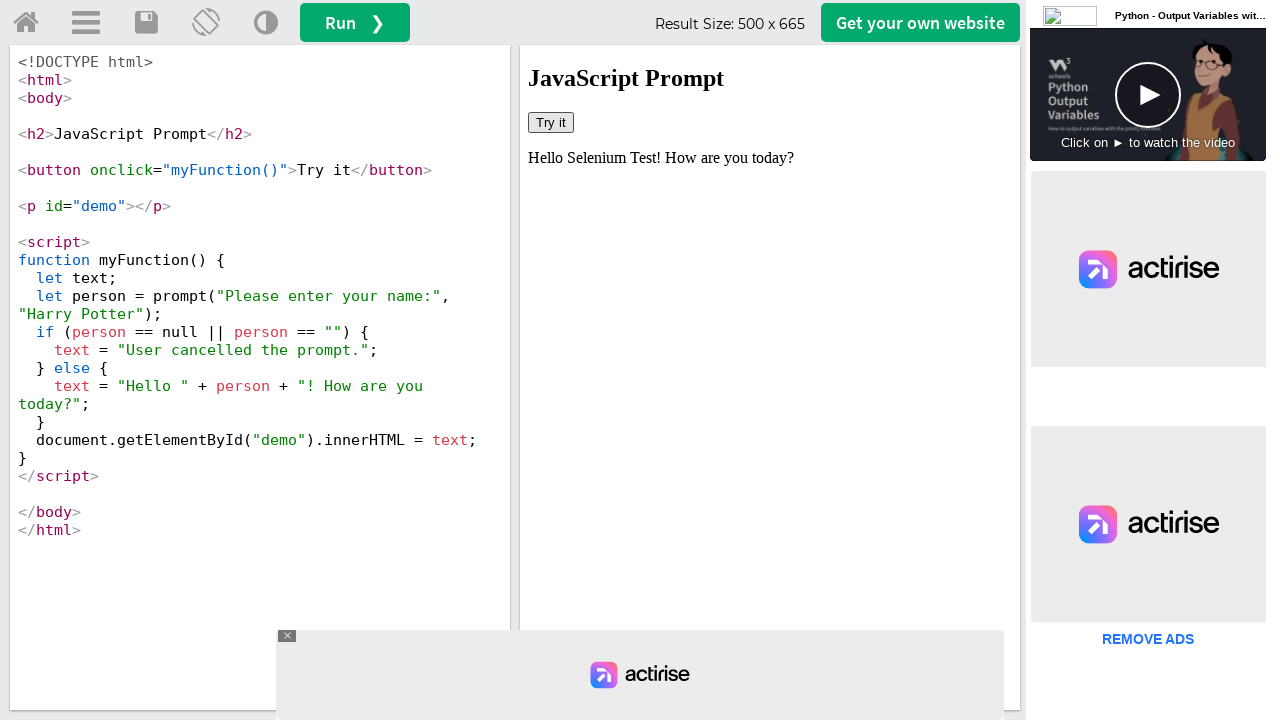

Verified that result element contains 'Selenium Test'
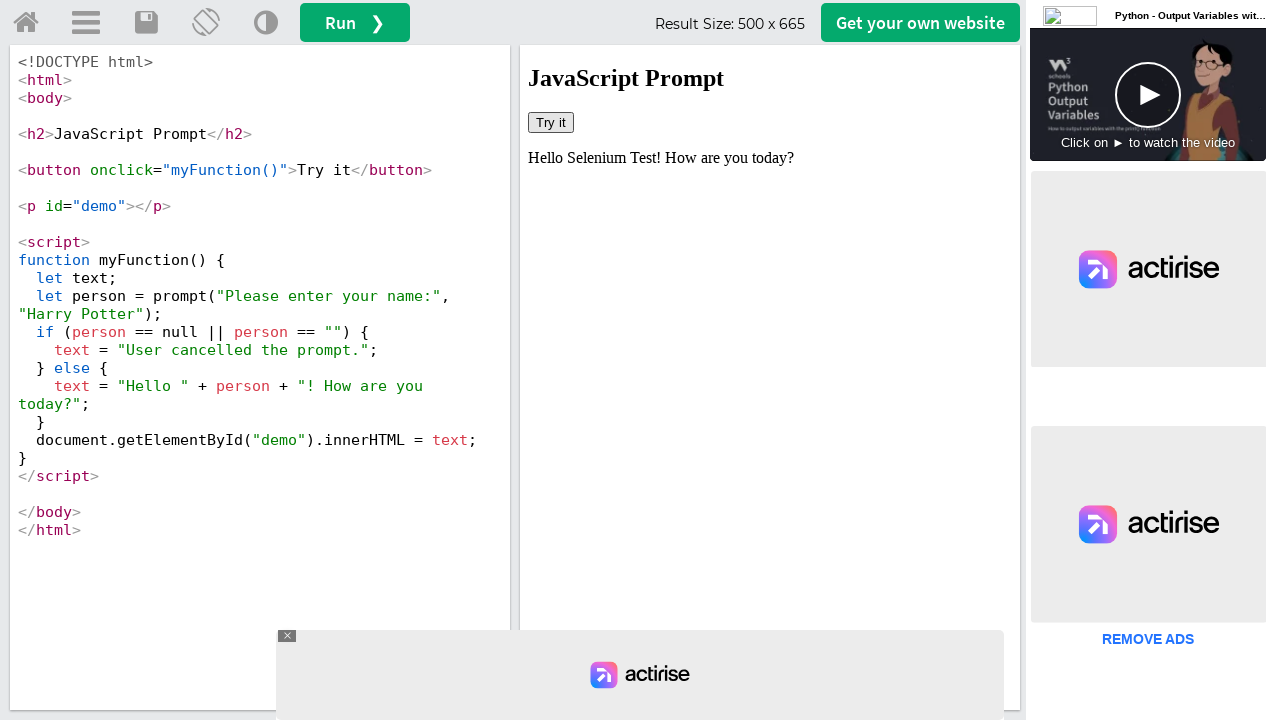

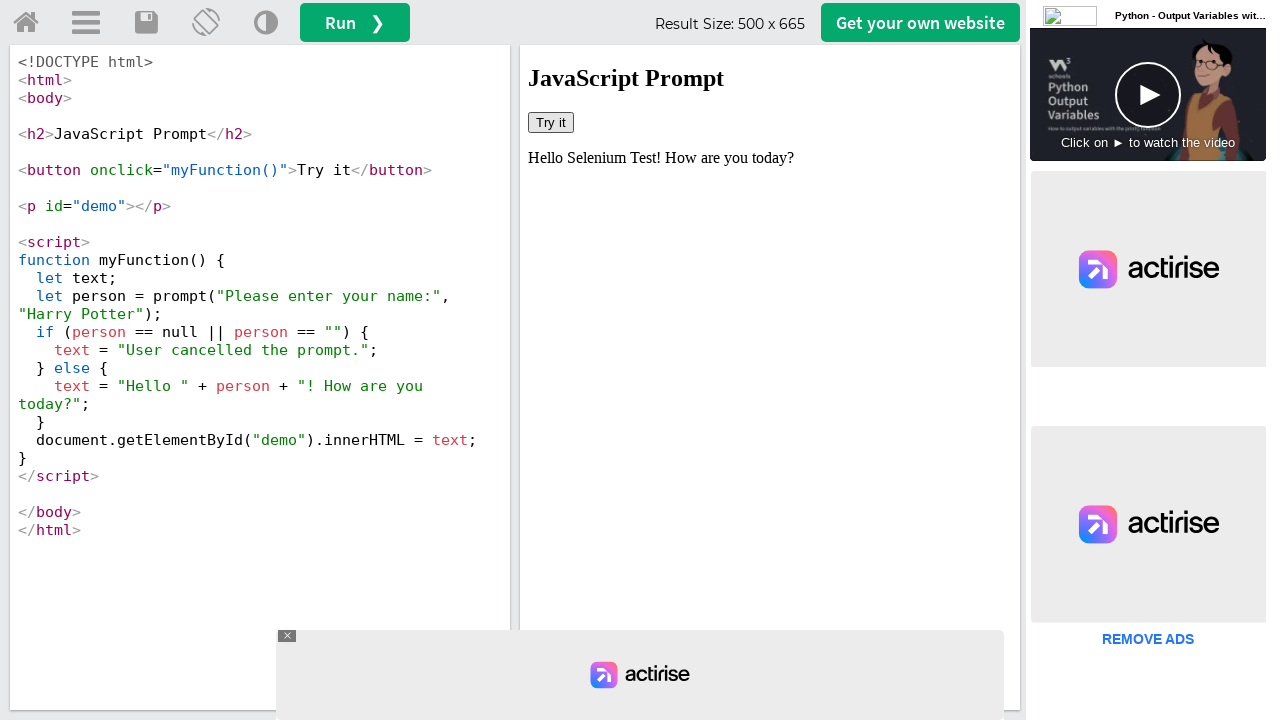